Tests navigation to the Send Mail & Packages section on USPS website

Starting URL: https://www.usps.com/

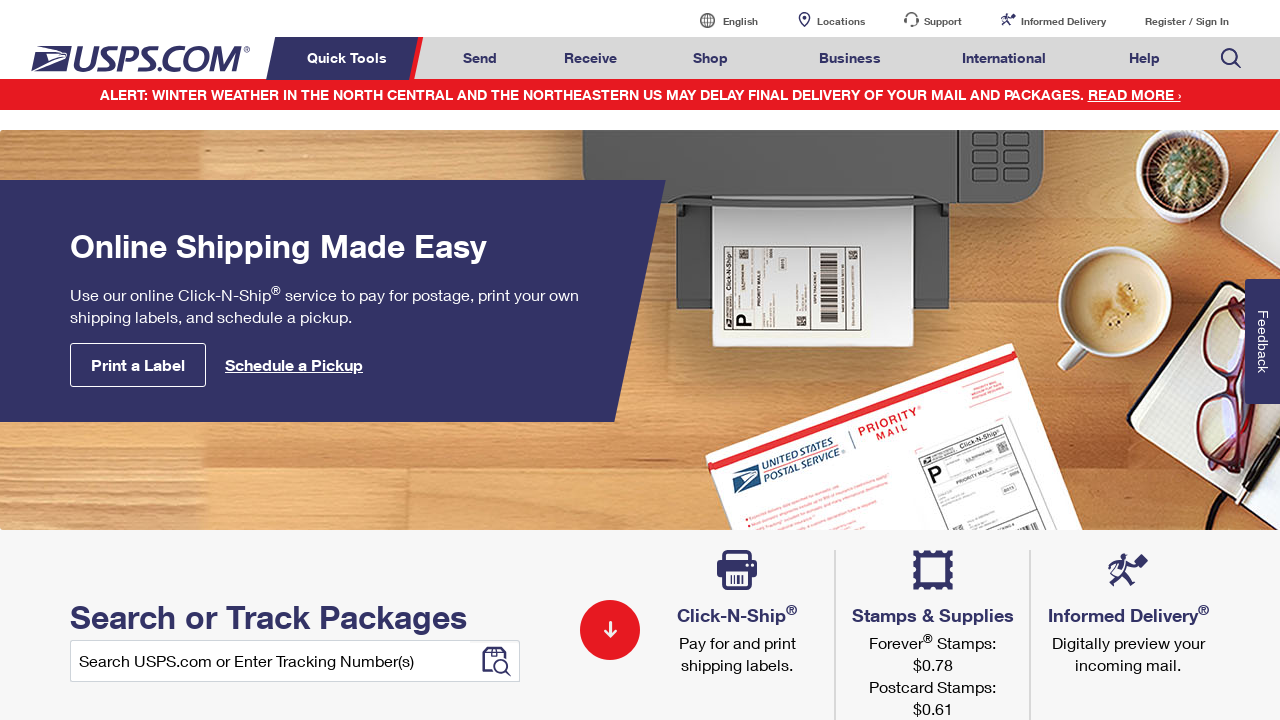

Navigated to USPS homepage
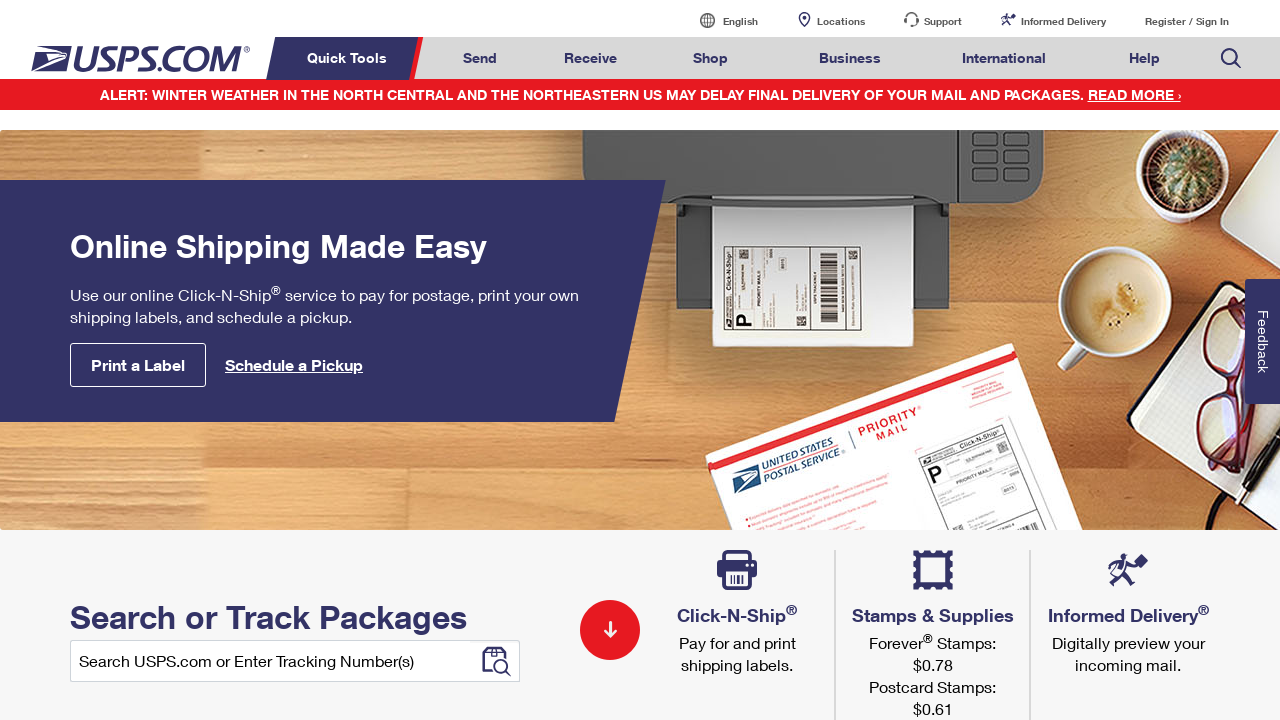

Clicked Send Mail & Packages link at (480, 58) on a#mail-ship-width
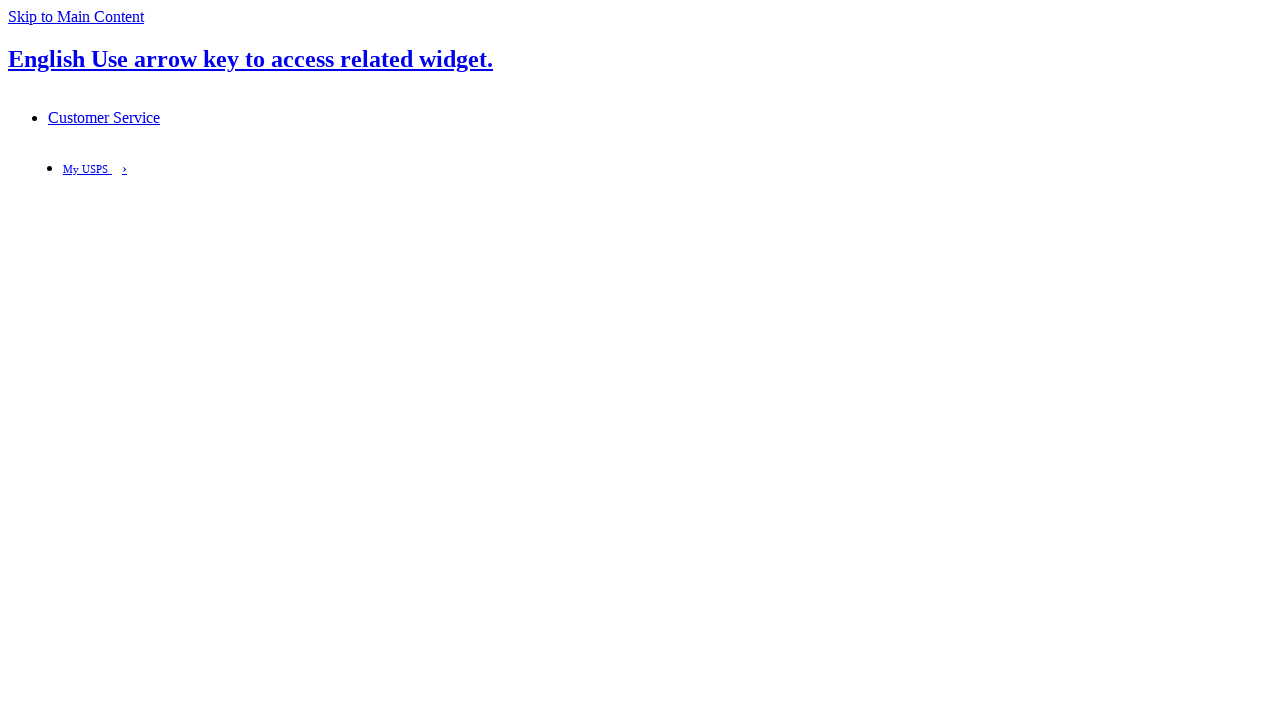

Verified page title is 'Send Mail & Packages | USPS'
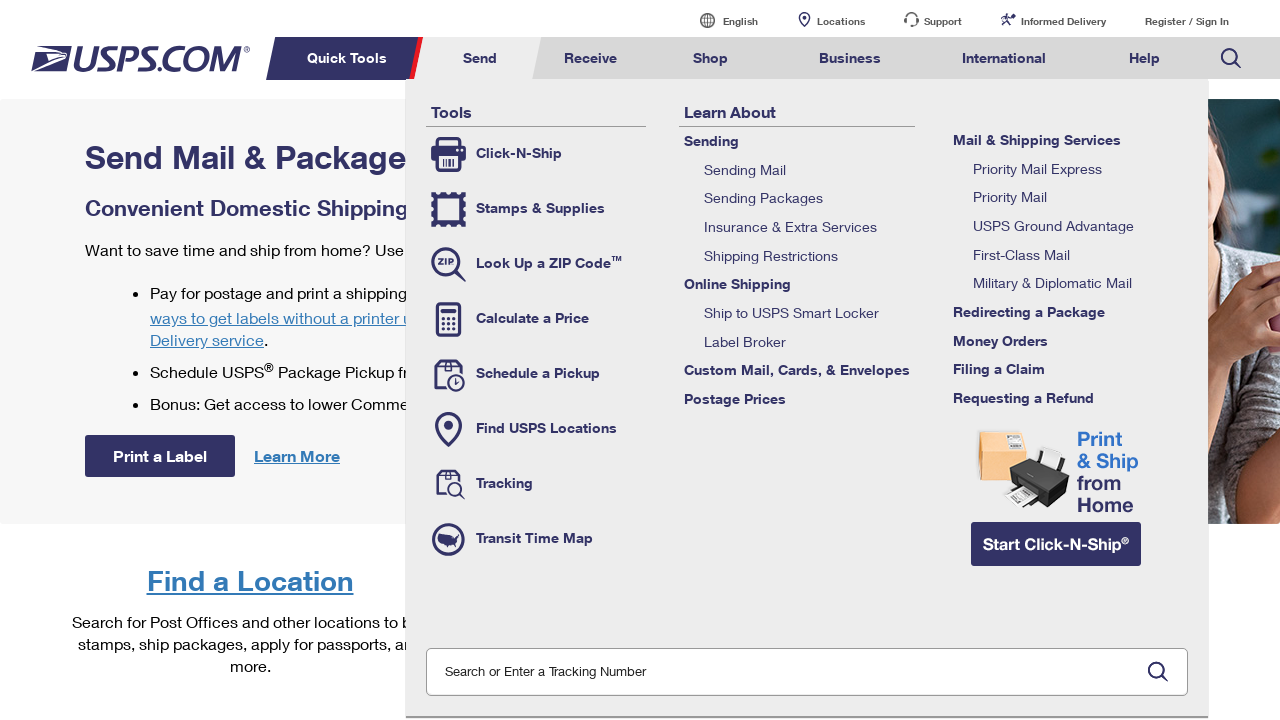

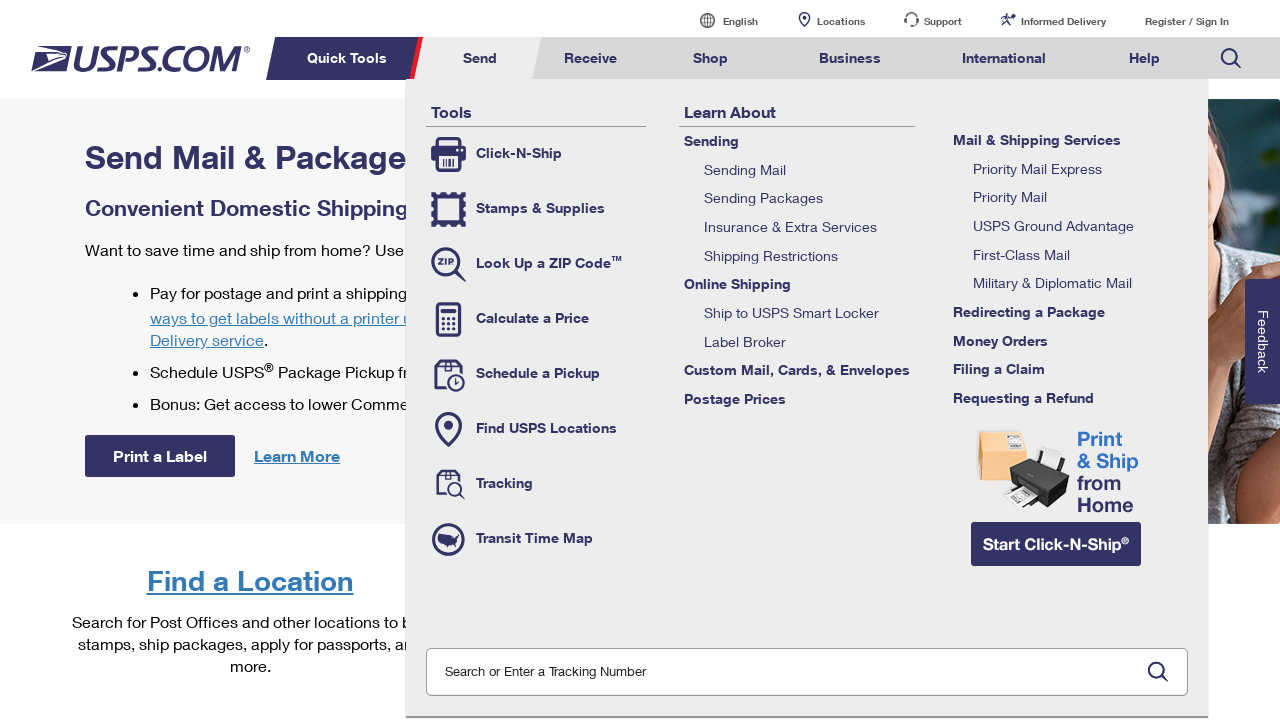